Tests JavaScript prompt alert functionality by triggering a prompt, entering text, dismissing it, and verifying the result

Starting URL: https://the-internet.herokuapp.com/javascript_alerts

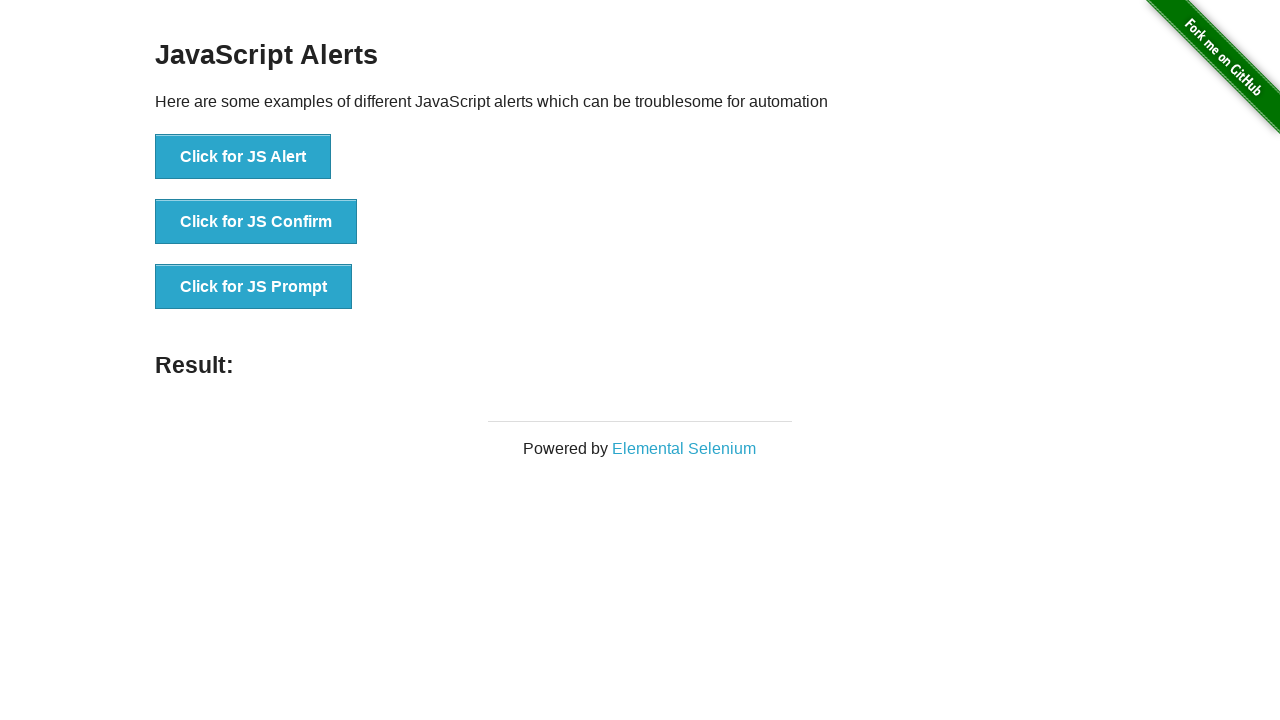

Clicked button to trigger JavaScript prompt at (254, 287) on xpath=//button[text()='Click for JS Prompt']
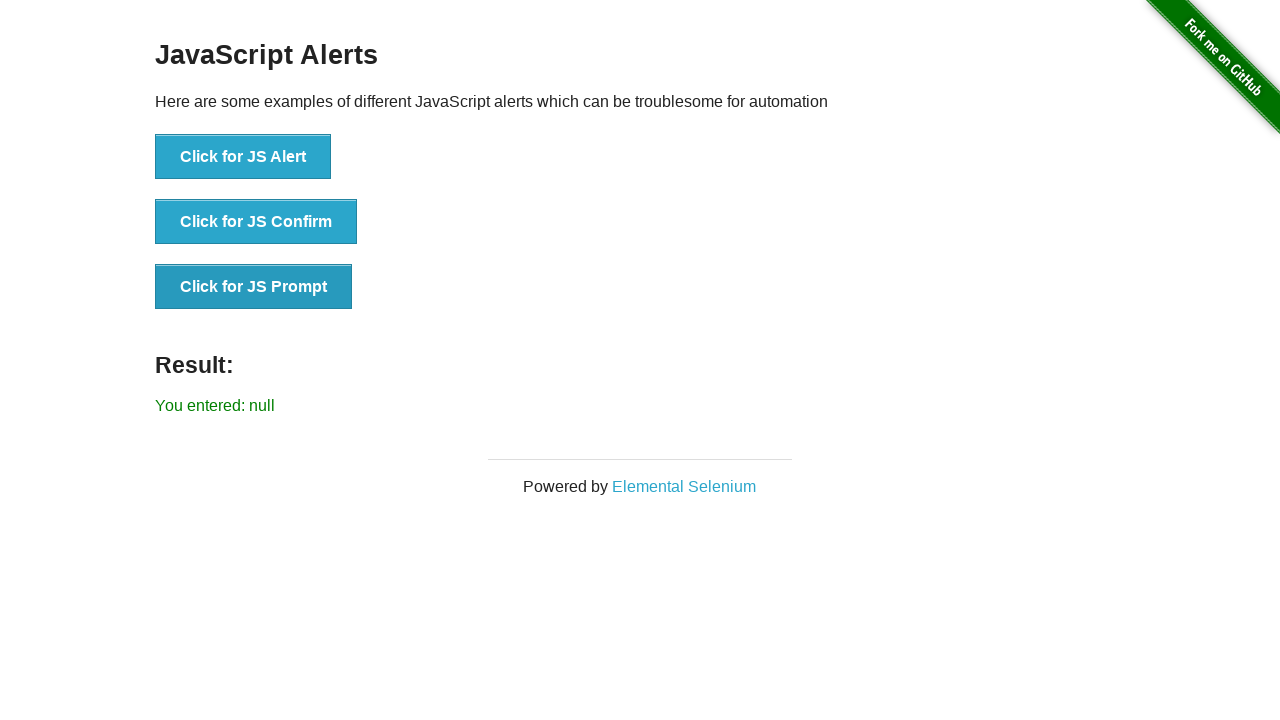

Set up dialog handler to dismiss prompts
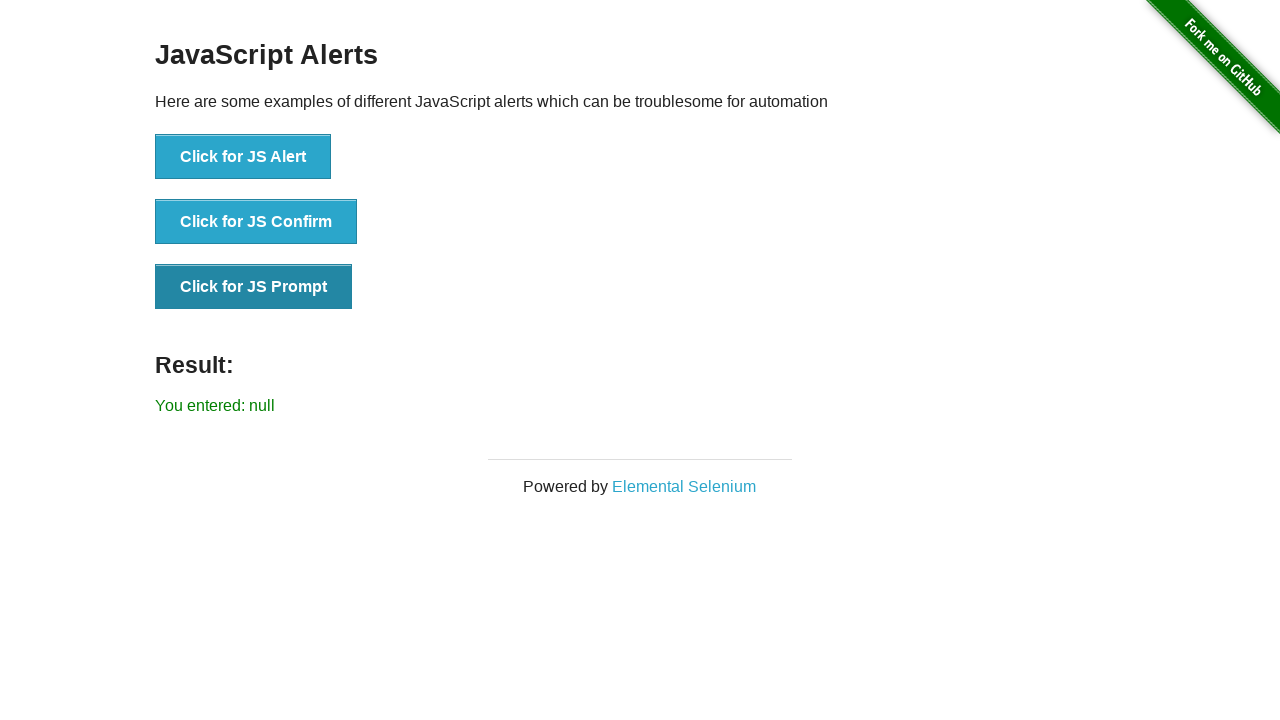

Evaluated JavaScript prompt command
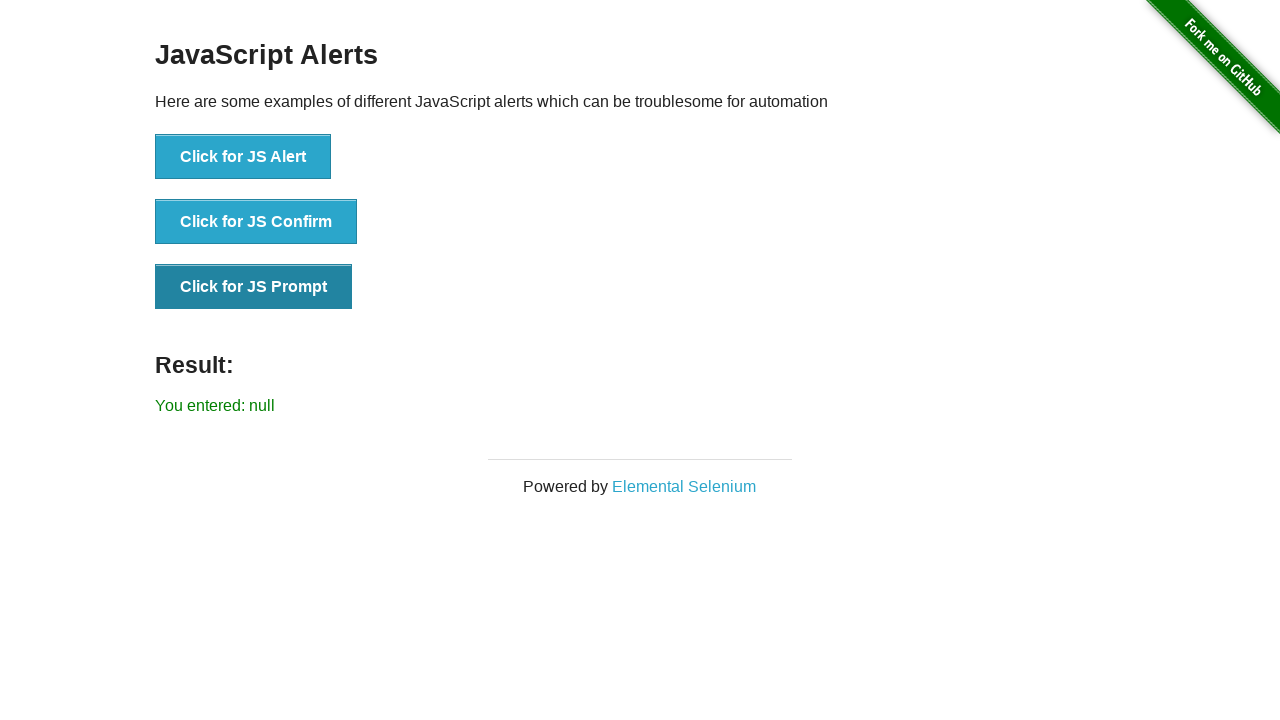

Set up one-time dialog handler to dismiss prompt
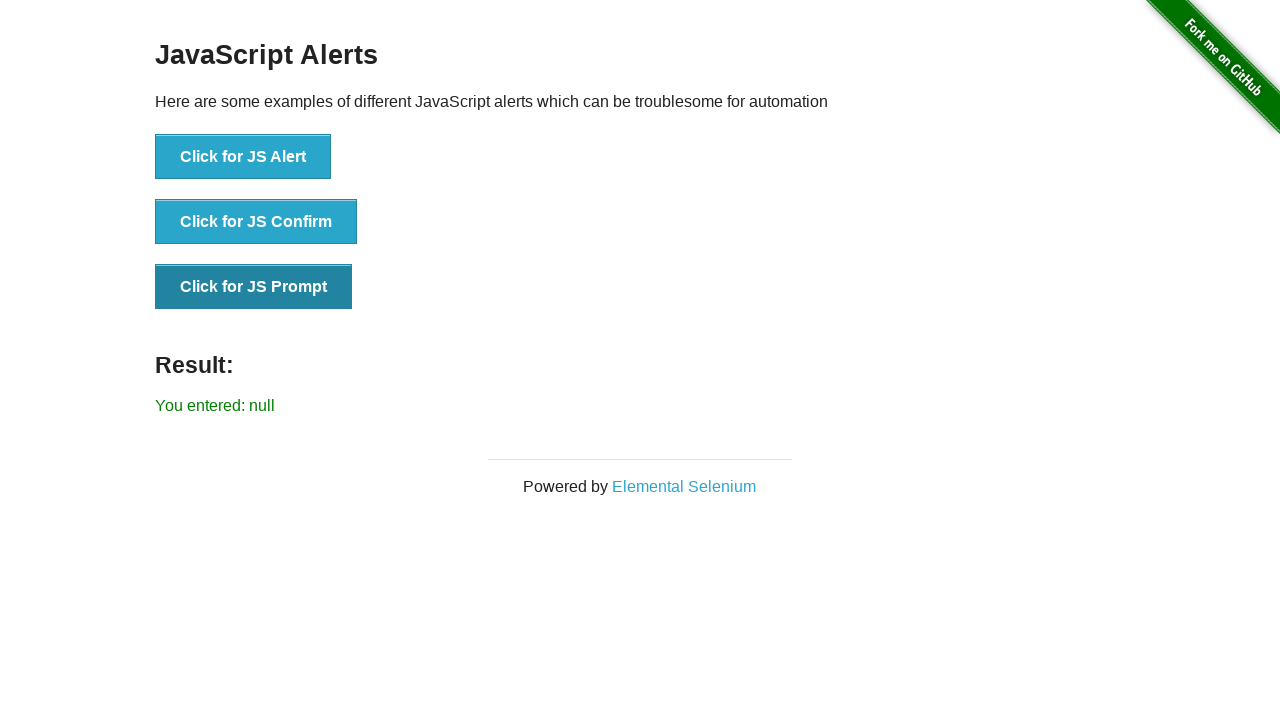

Re-clicked button to trigger JavaScript prompt with handler at (254, 287) on xpath=//button[text()='Click for JS Prompt']
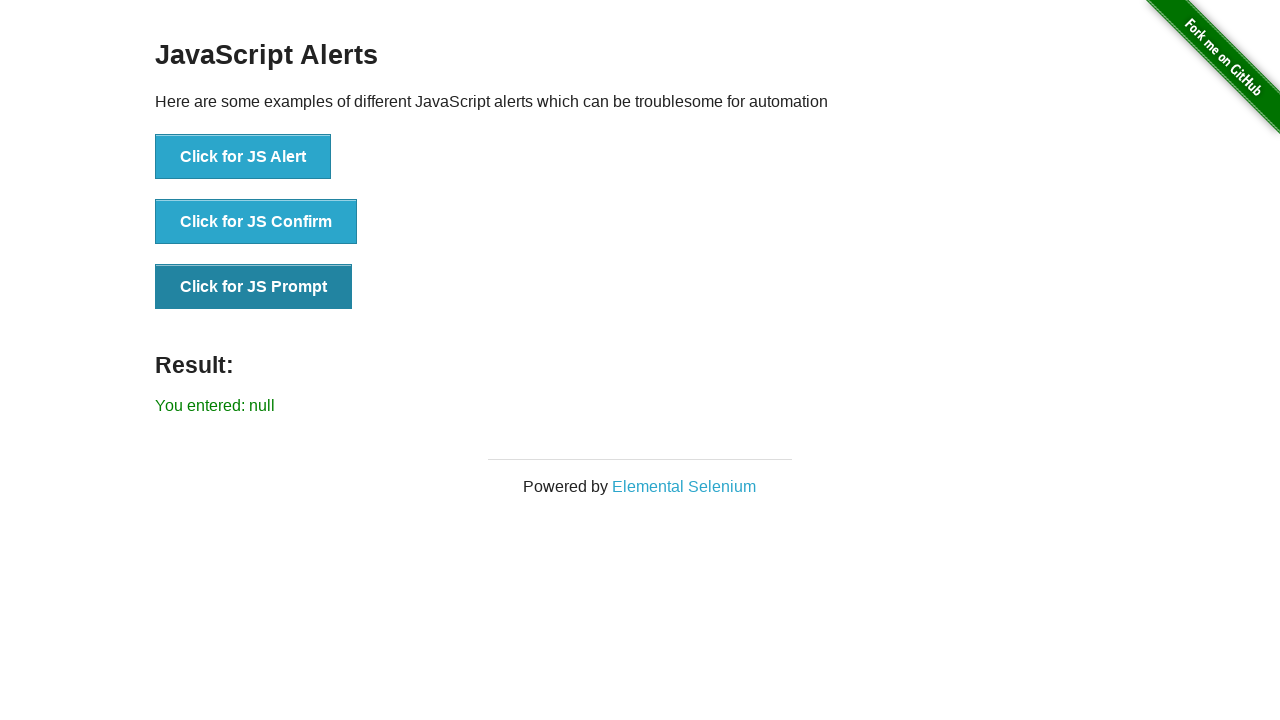

Located result element on page
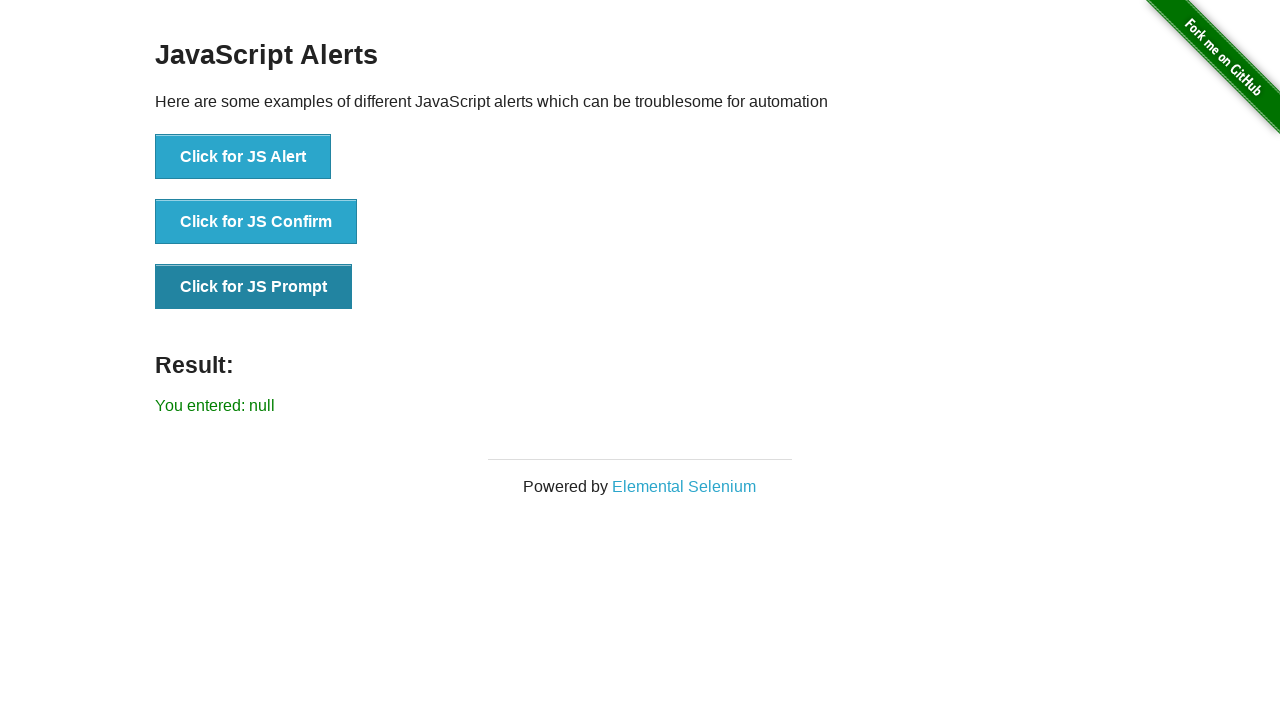

Retrieved result text: 'You entered: null'
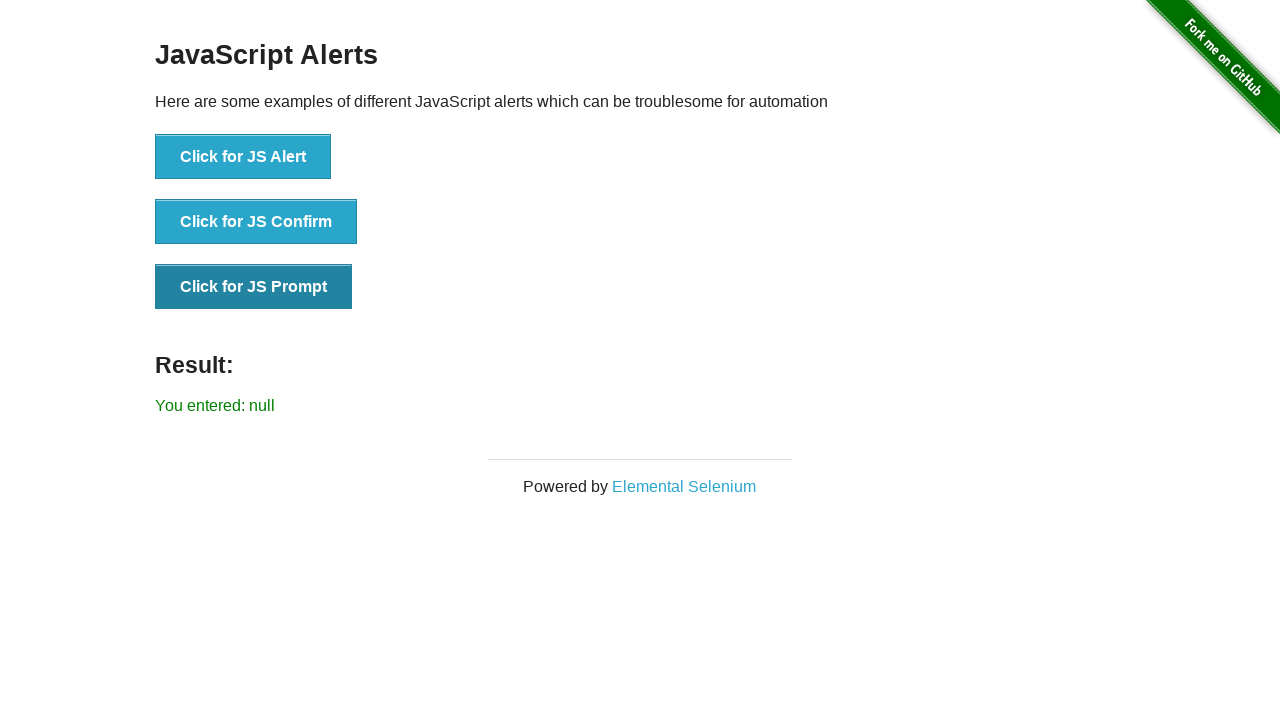

Test FAILED - 'ABCD' not found in result text
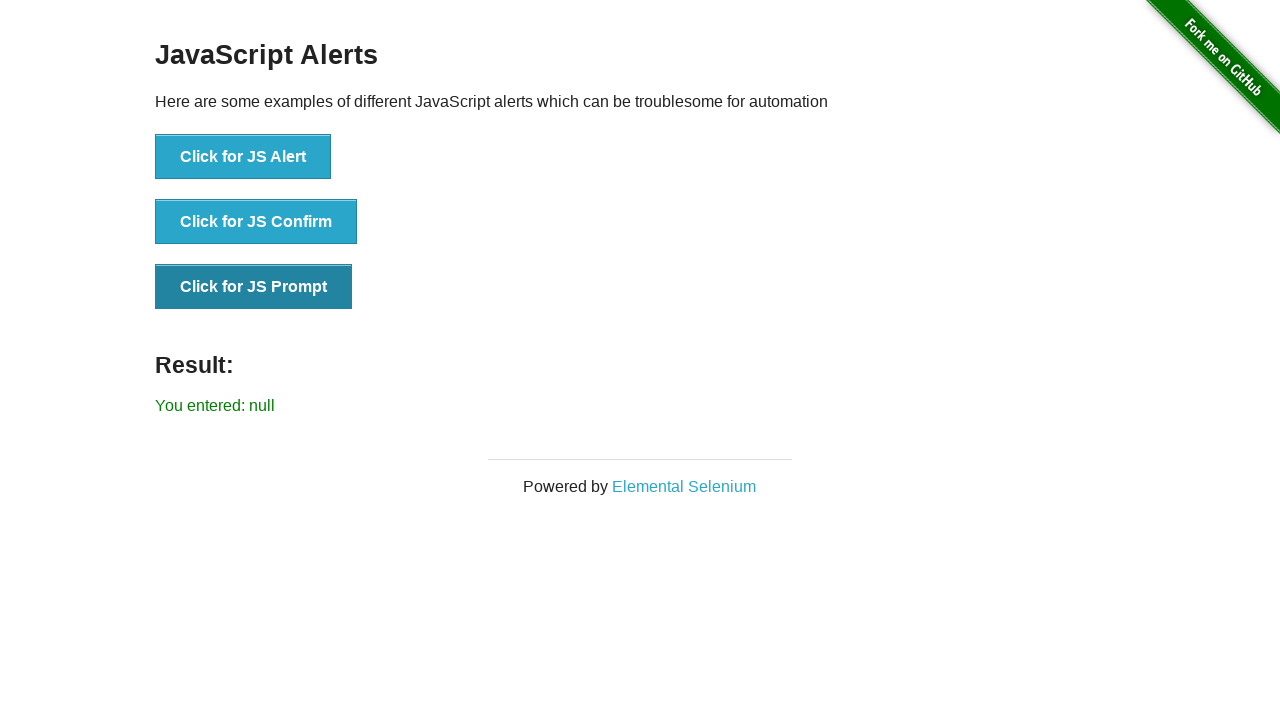

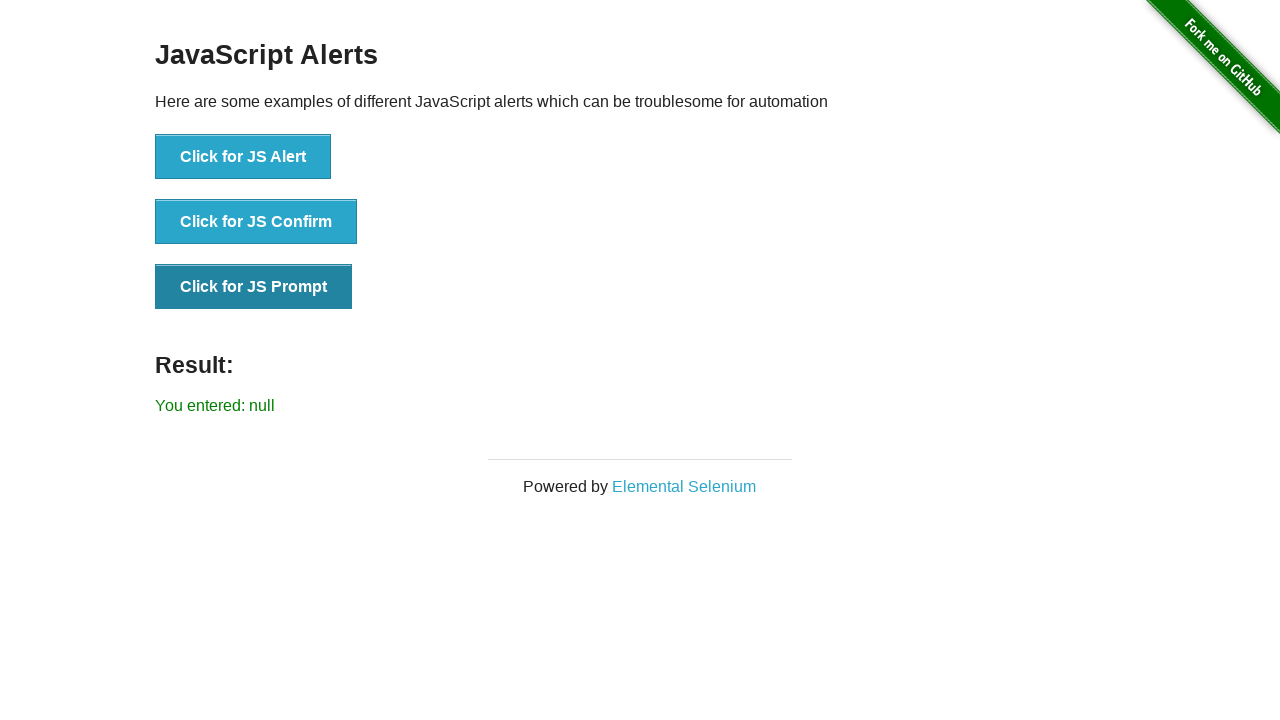